Tests status code 200 by clicking the link and verifying the URL contains the code

Starting URL: https://the-internet.herokuapp.com/status_codes

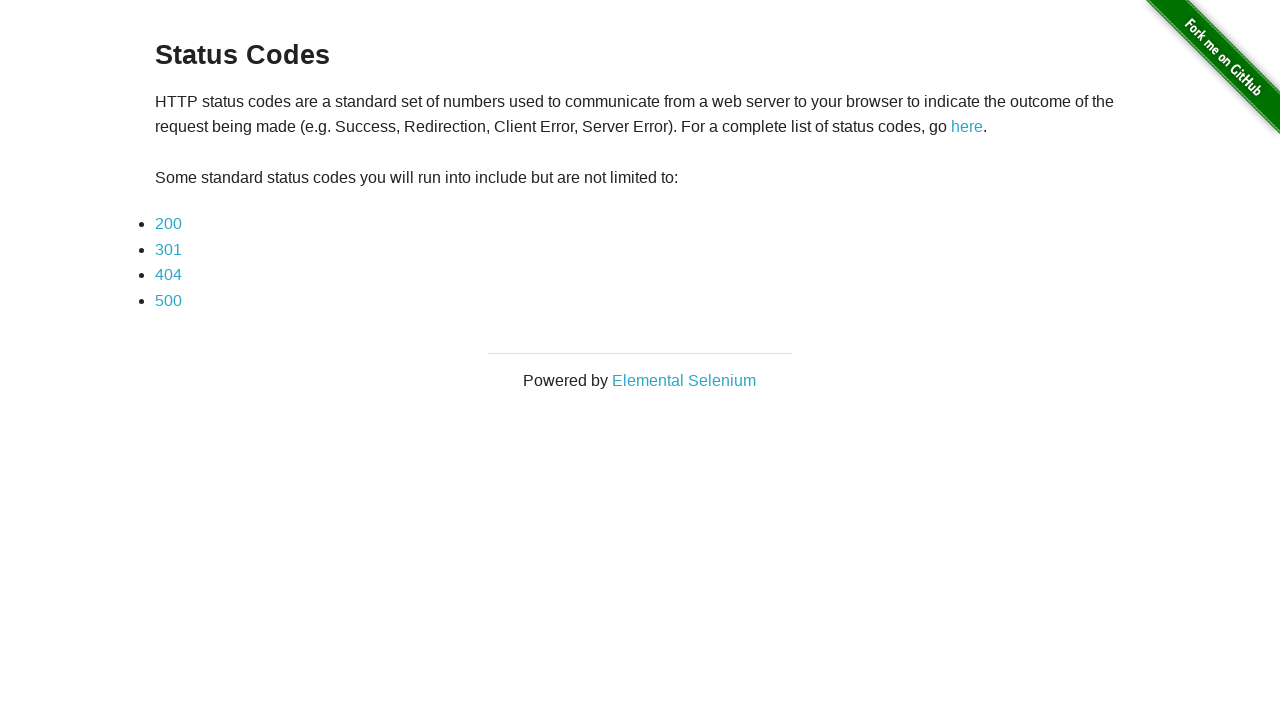

Clicked on the 200 status code link at (168, 224) on a[href*='200']
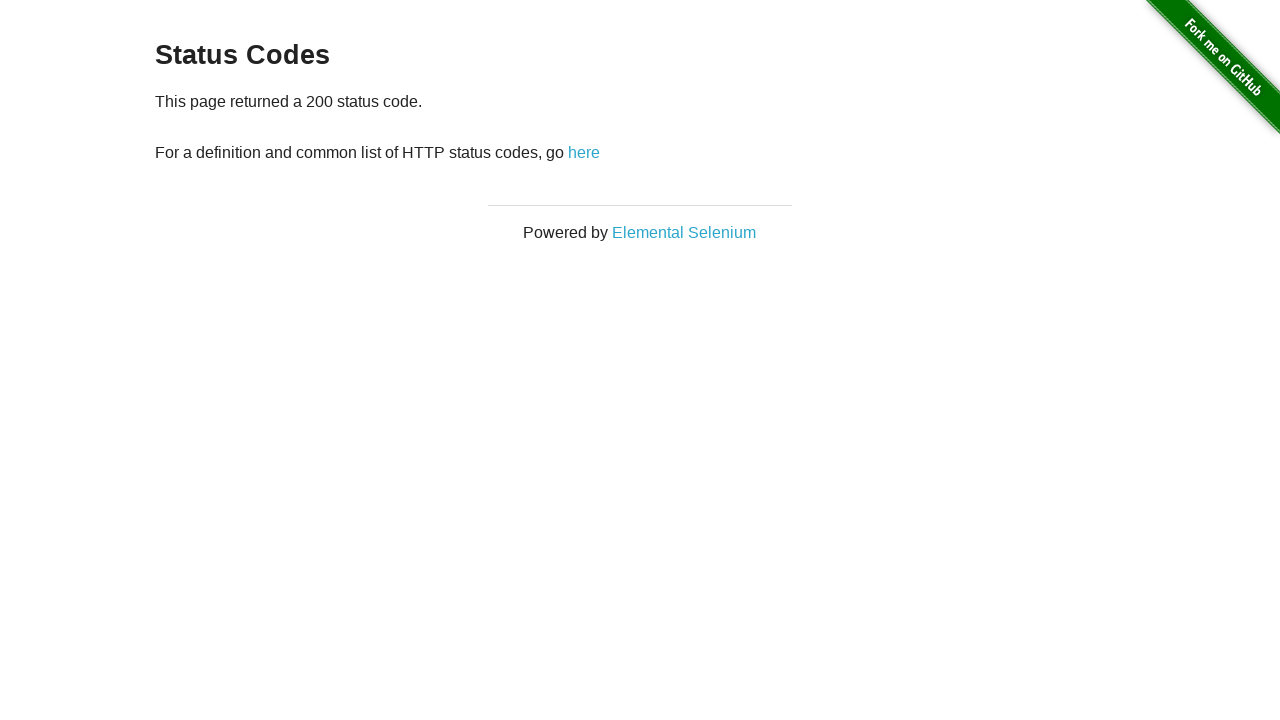

Page loaded and DOM content rendered
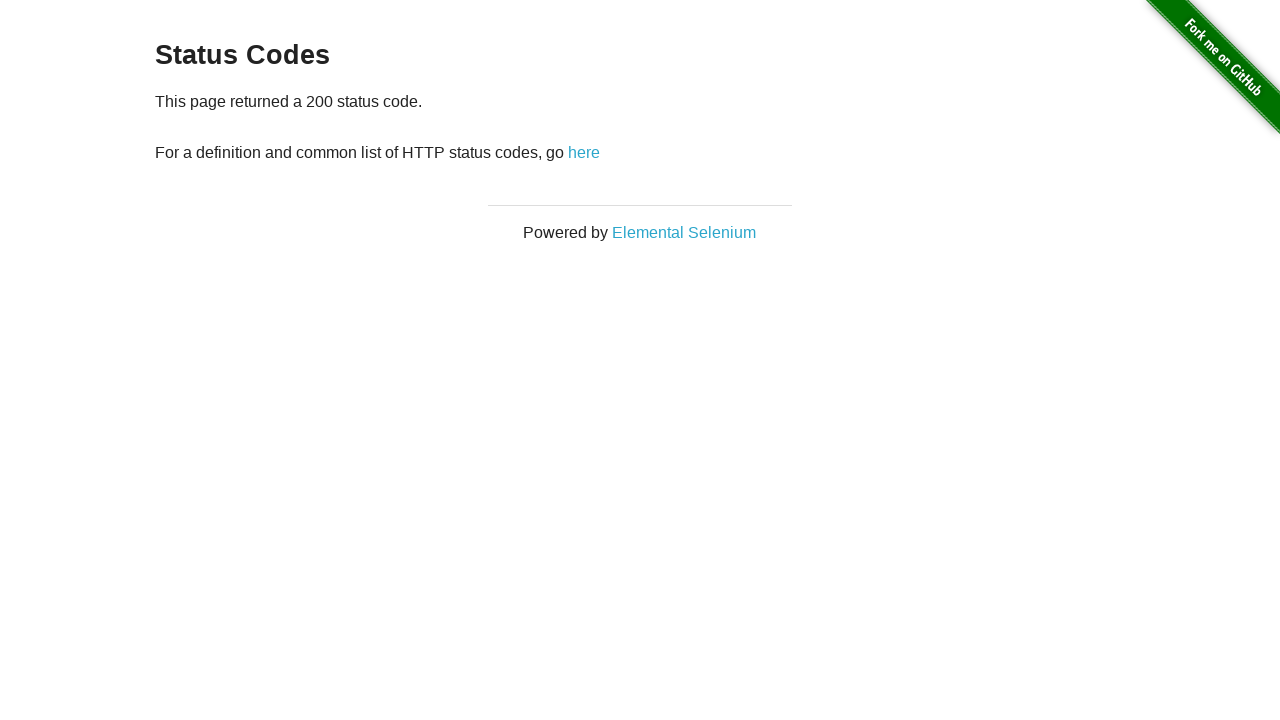

Verified URL contains '200' status code
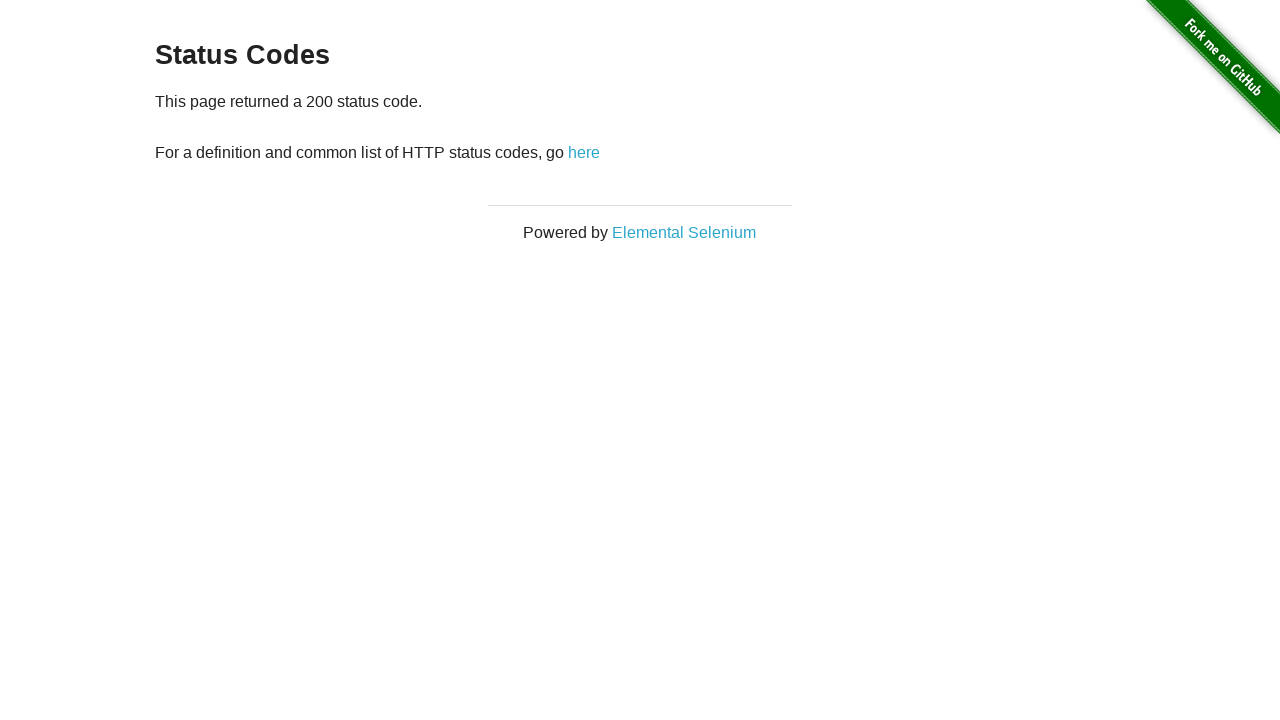

Retrieved status text content from page
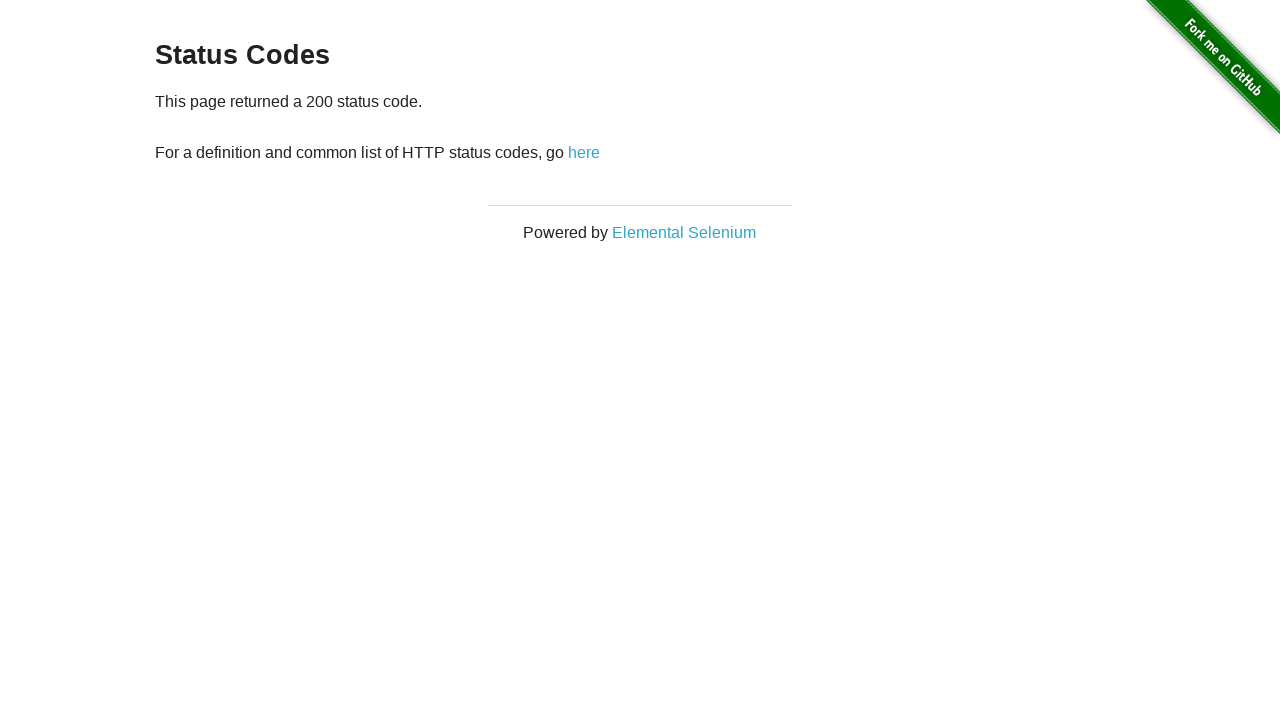

Verified status text is present on page
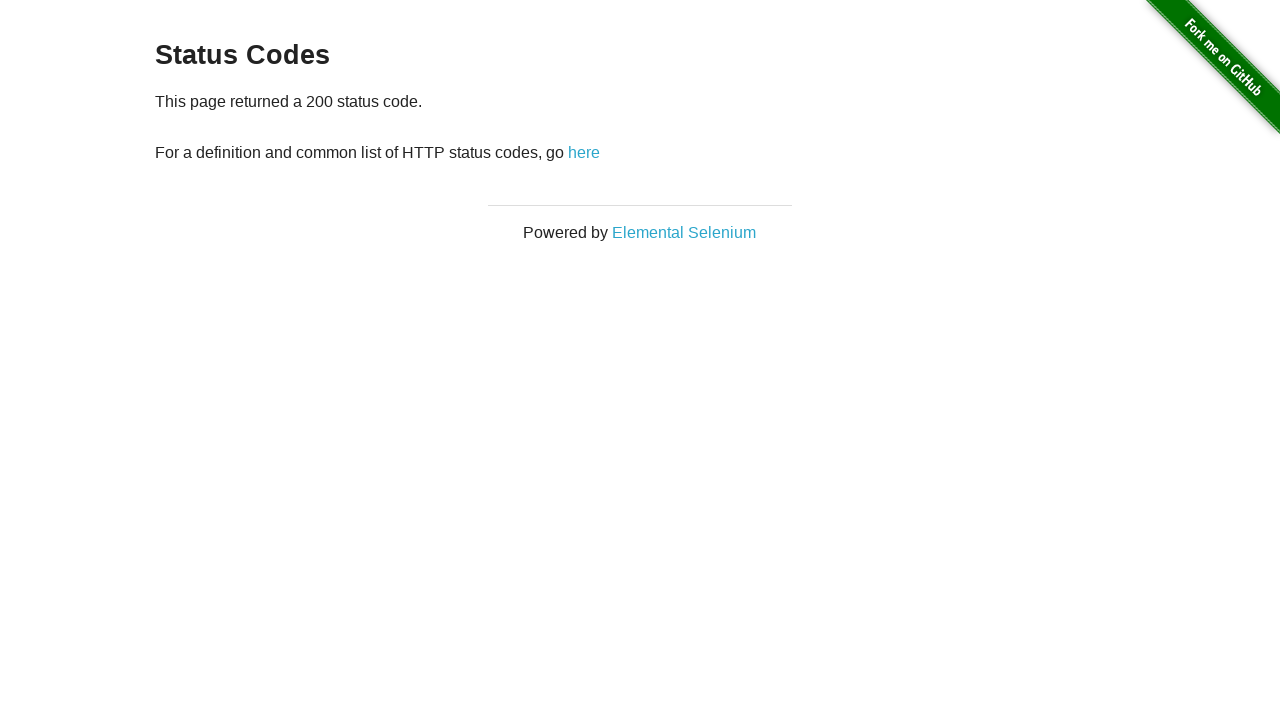

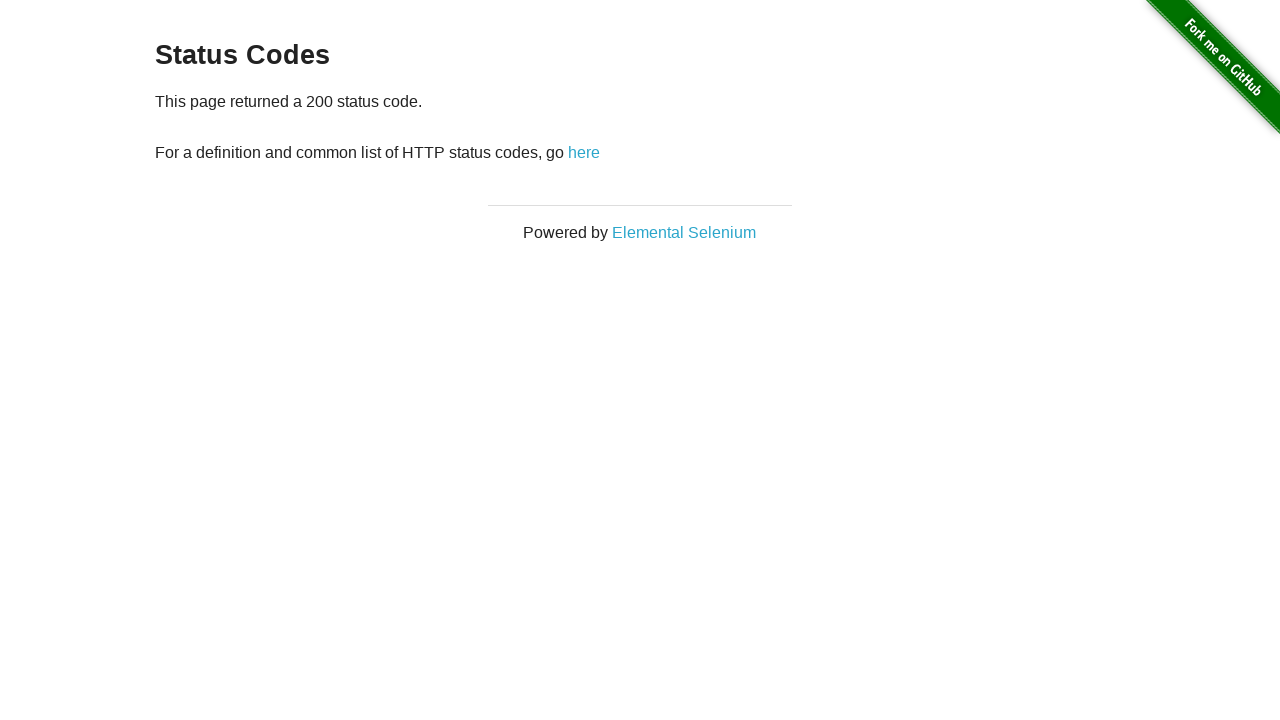